Tests jQuery UI selectable grid functionality by clicking and dragging from item 1 to item 4 to select multiple grid items

Starting URL: https://jqueryui.com/resources/demos/selectable/display-grid.html

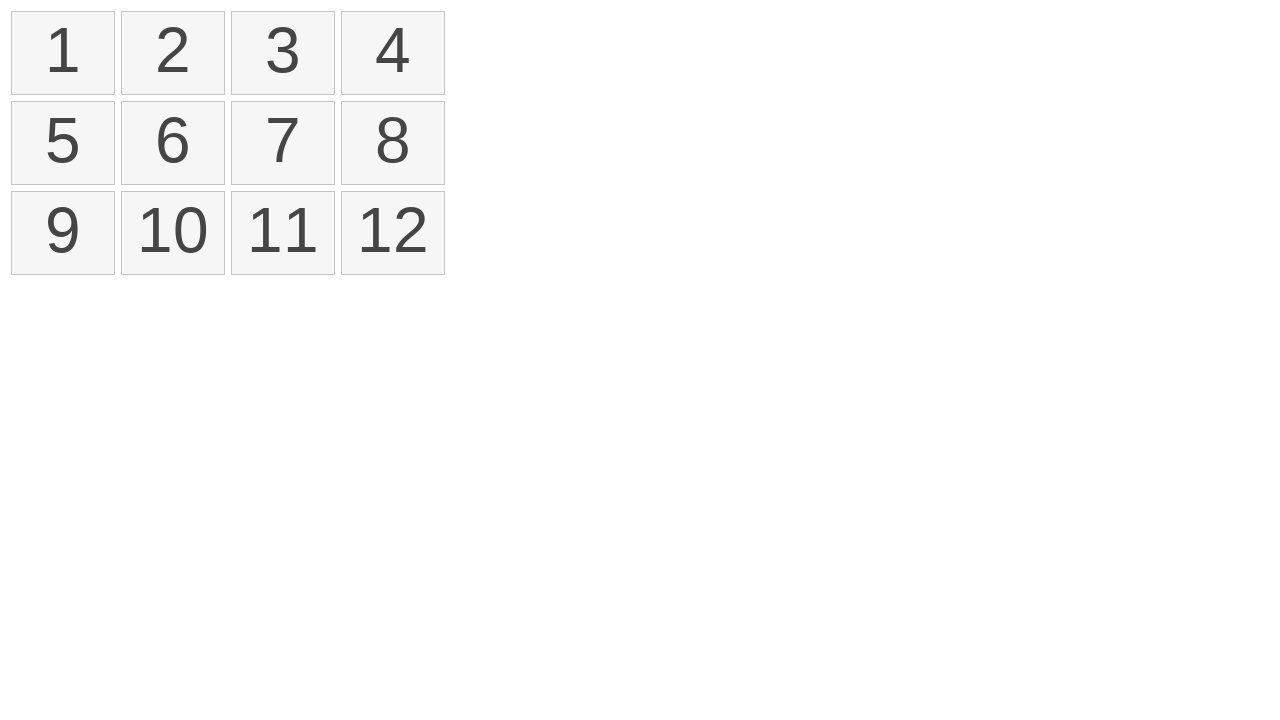

Located grid item 1
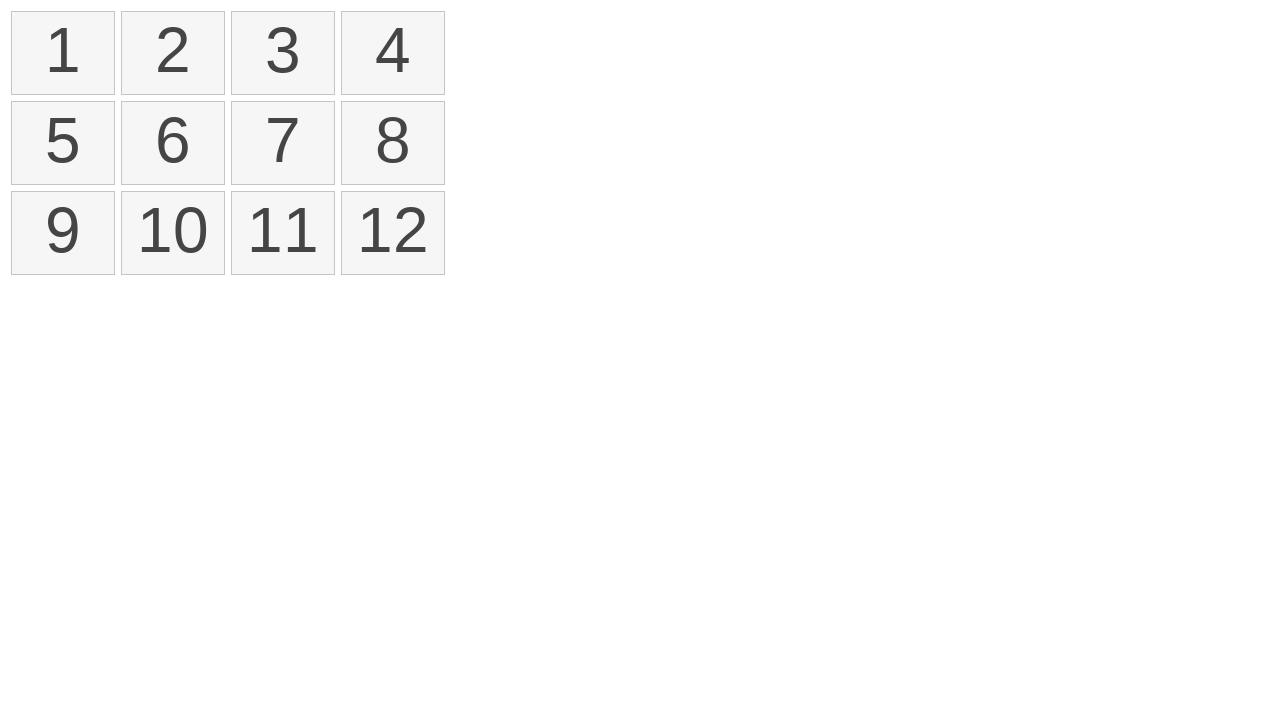

Located grid item 4
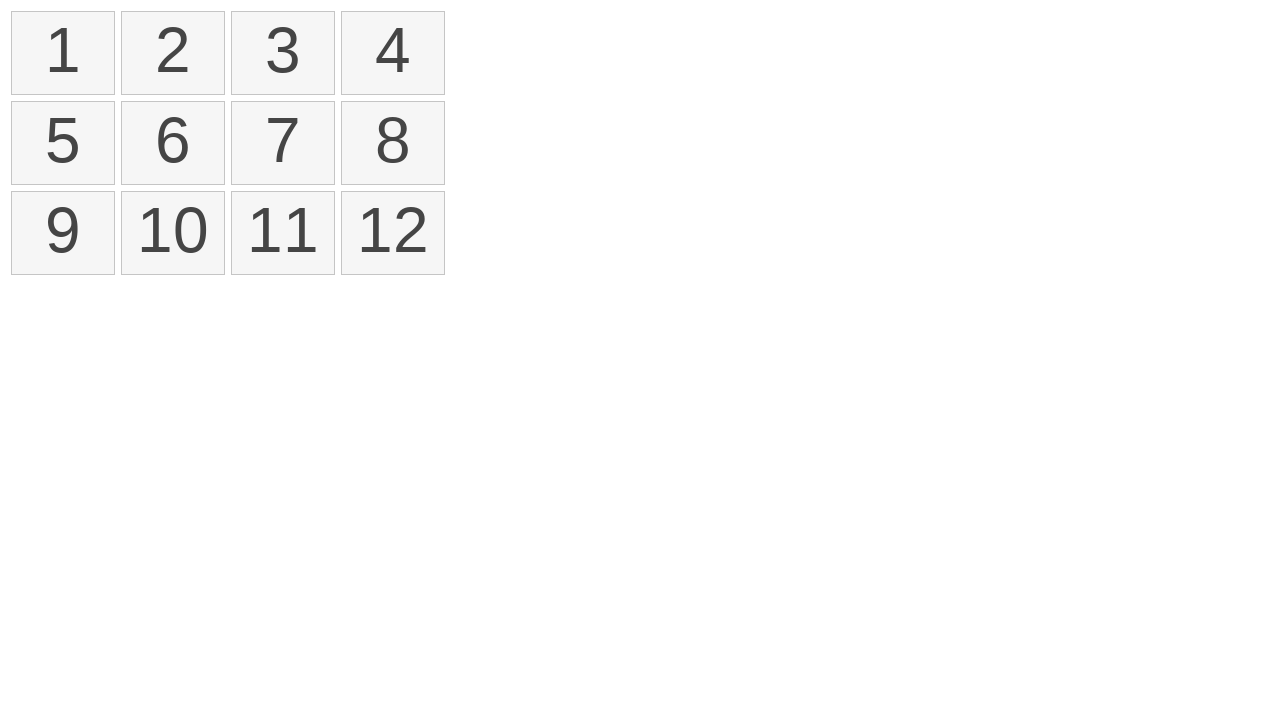

Retrieved bounding box for item 1
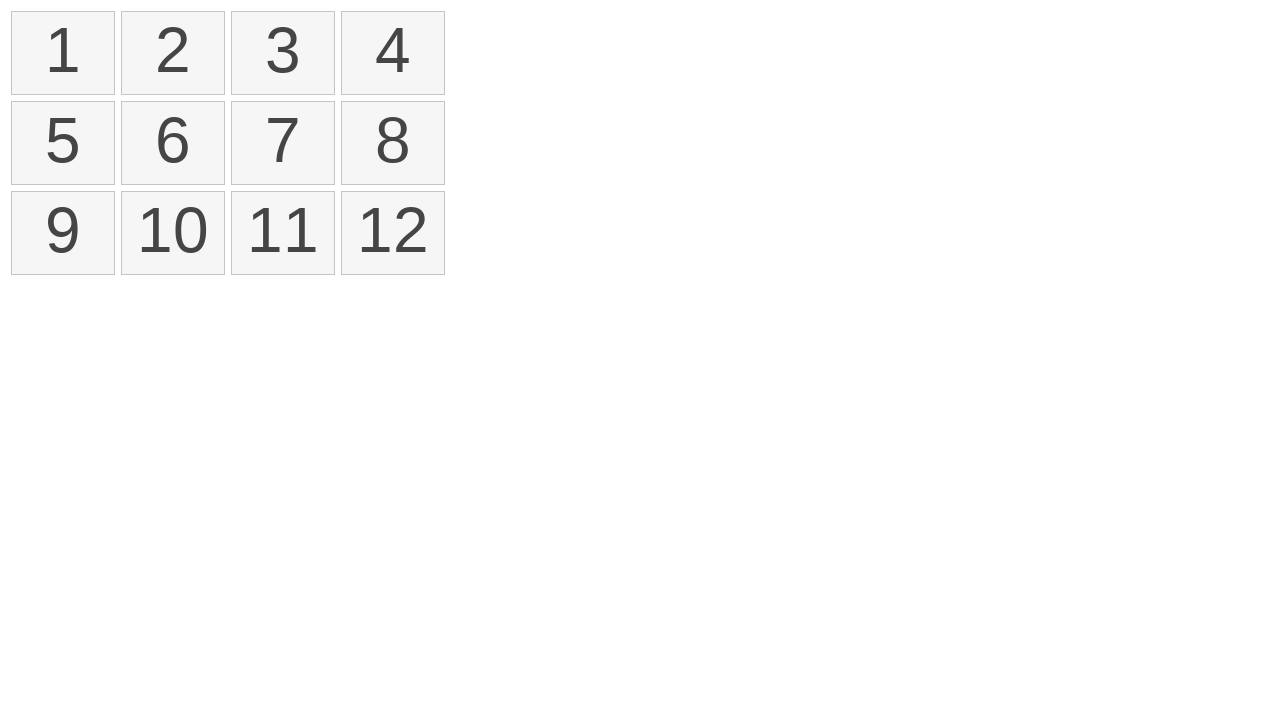

Retrieved bounding box for item 4
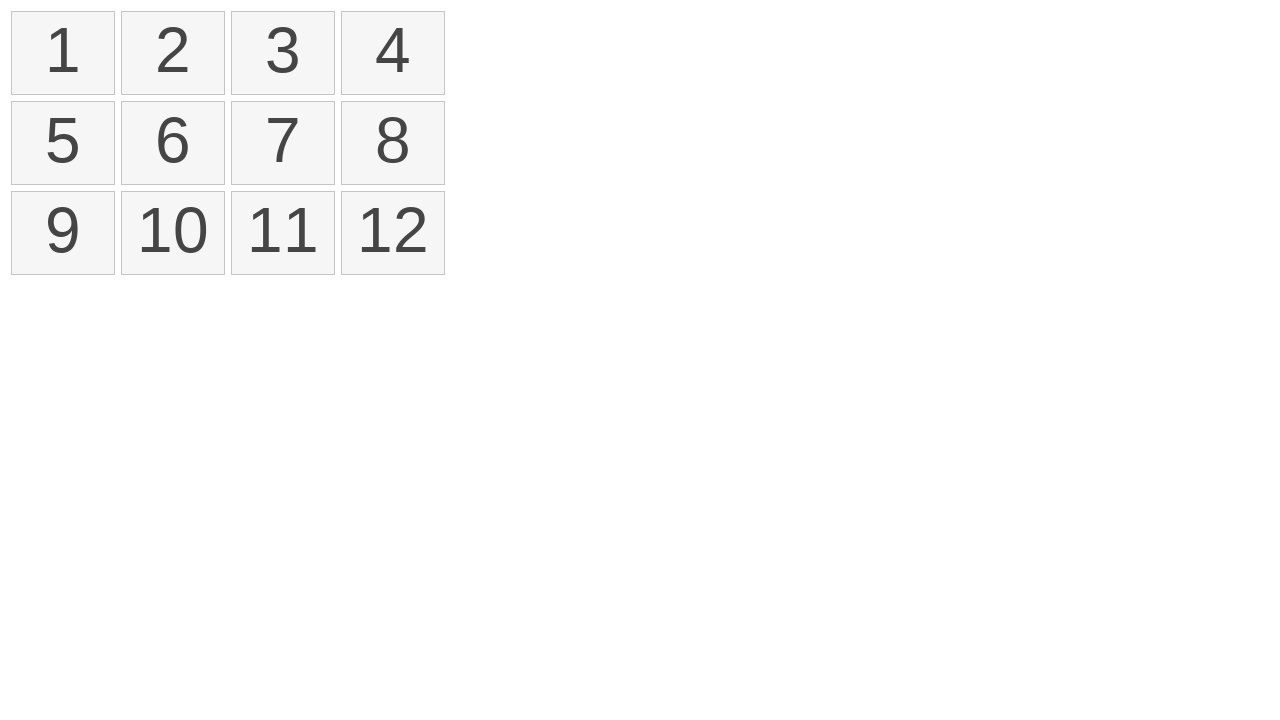

Moved mouse to center of item 1 at (63, 53)
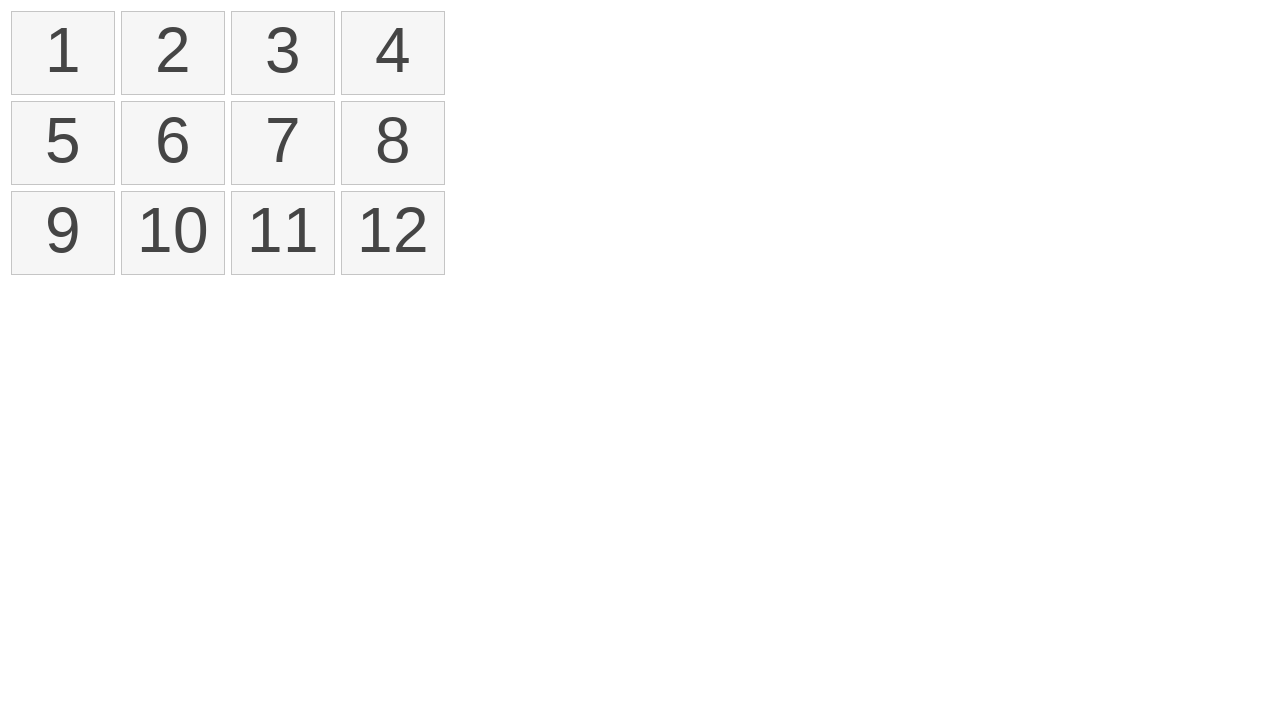

Pressed mouse button down at item 1 at (63, 53)
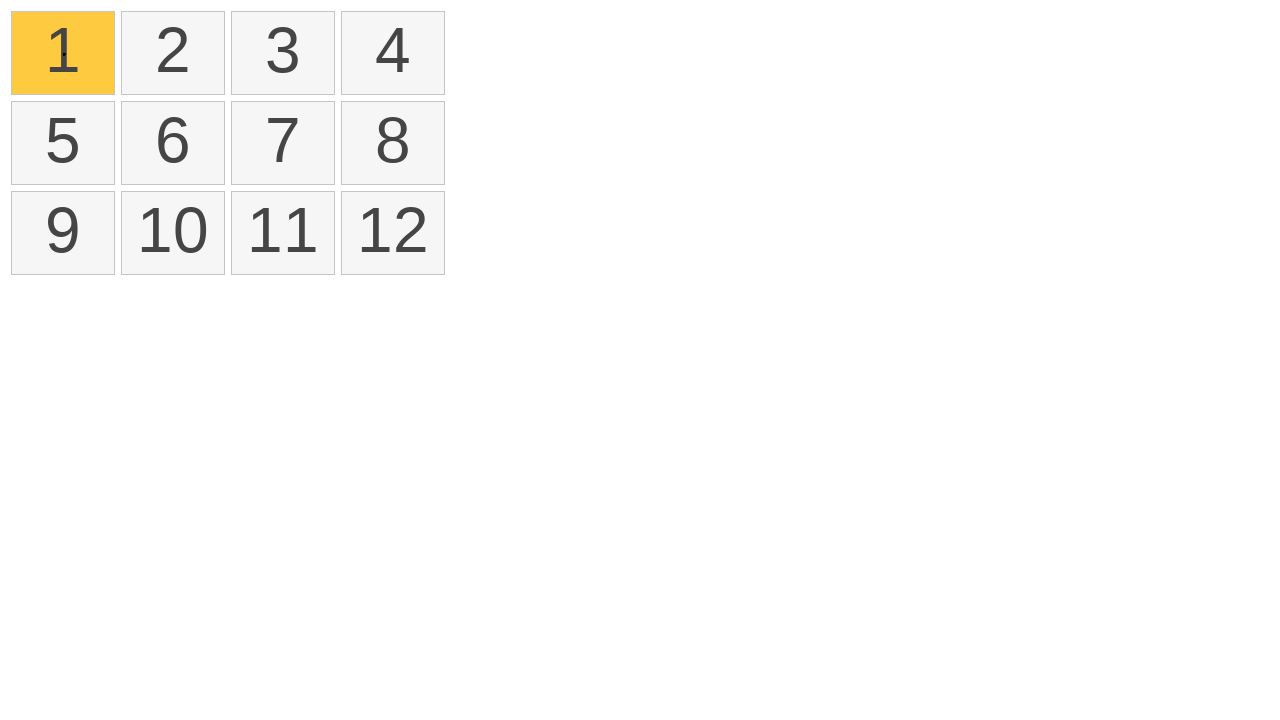

Dragged mouse to center of item 4 at (393, 53)
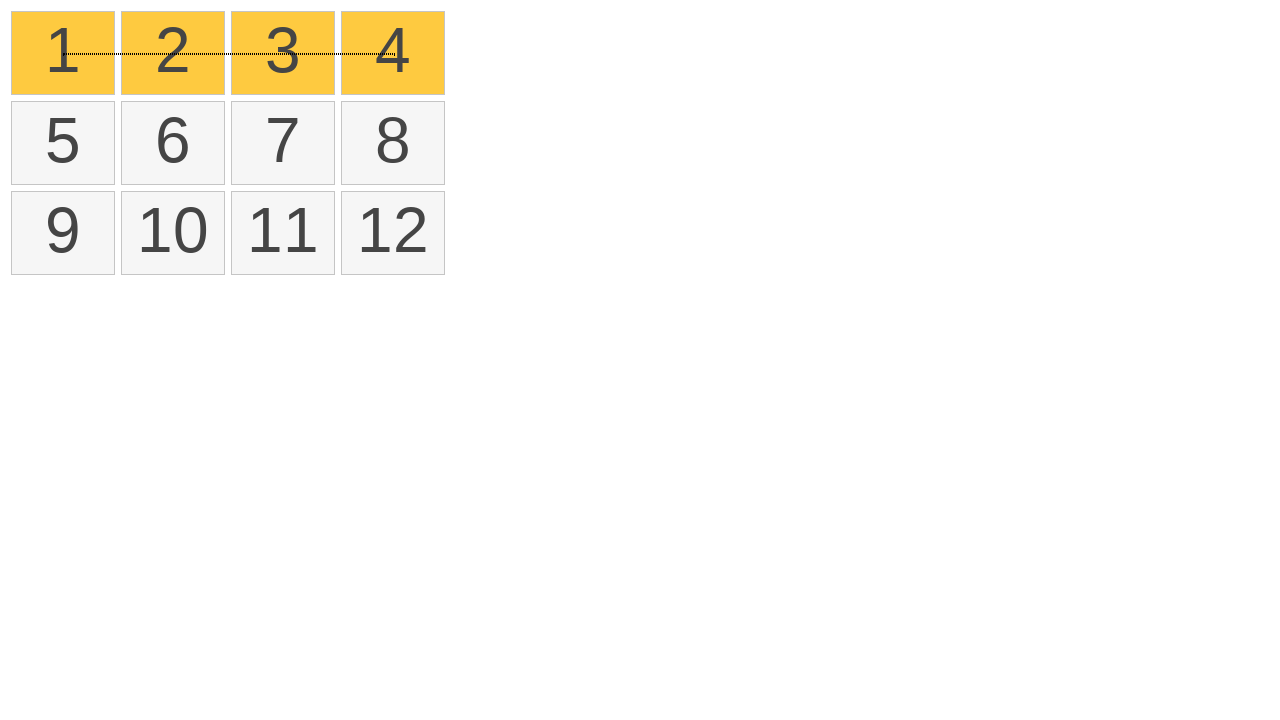

Released mouse button to complete drag selection from item 1 to item 4 at (393, 53)
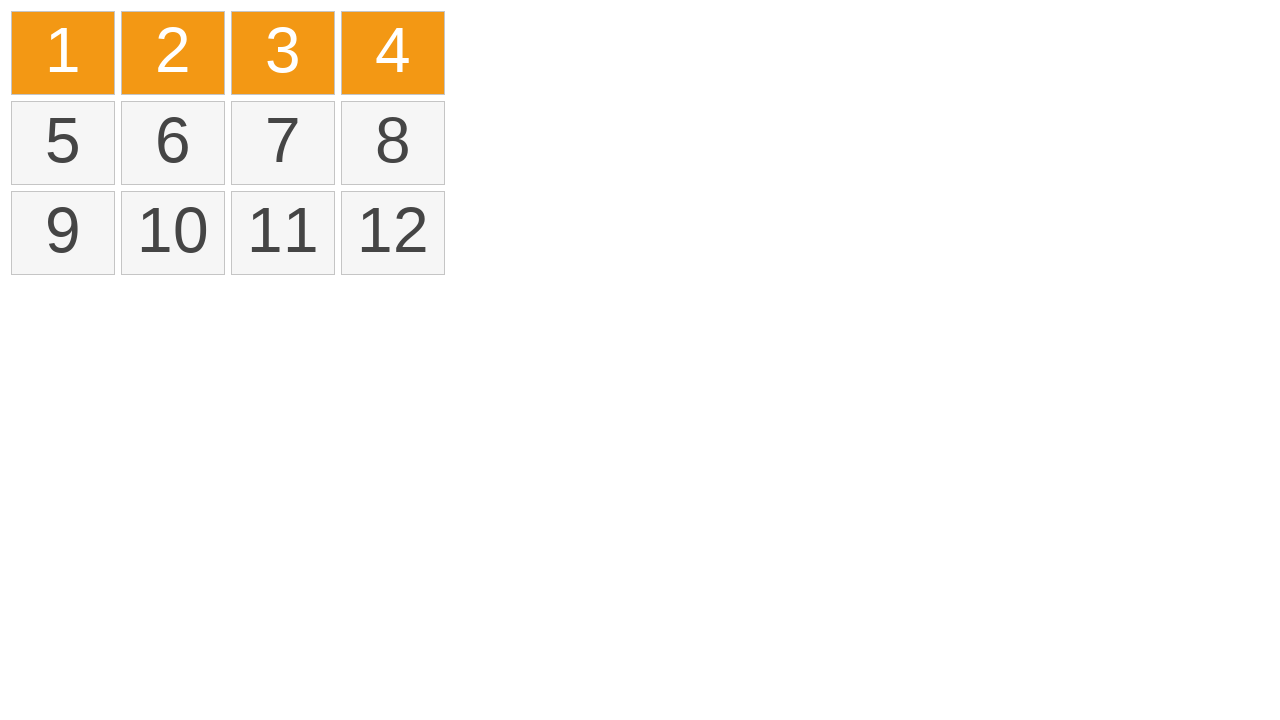

Verified that grid items are selected (ui-selected class present)
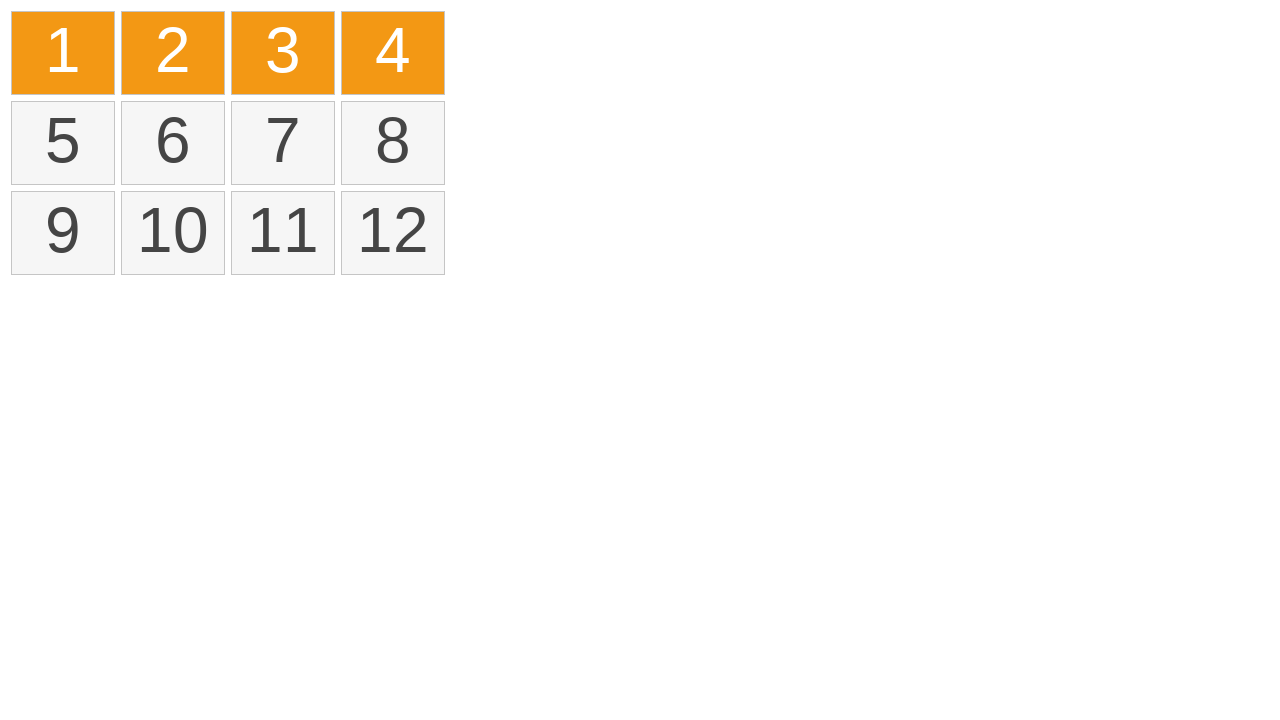

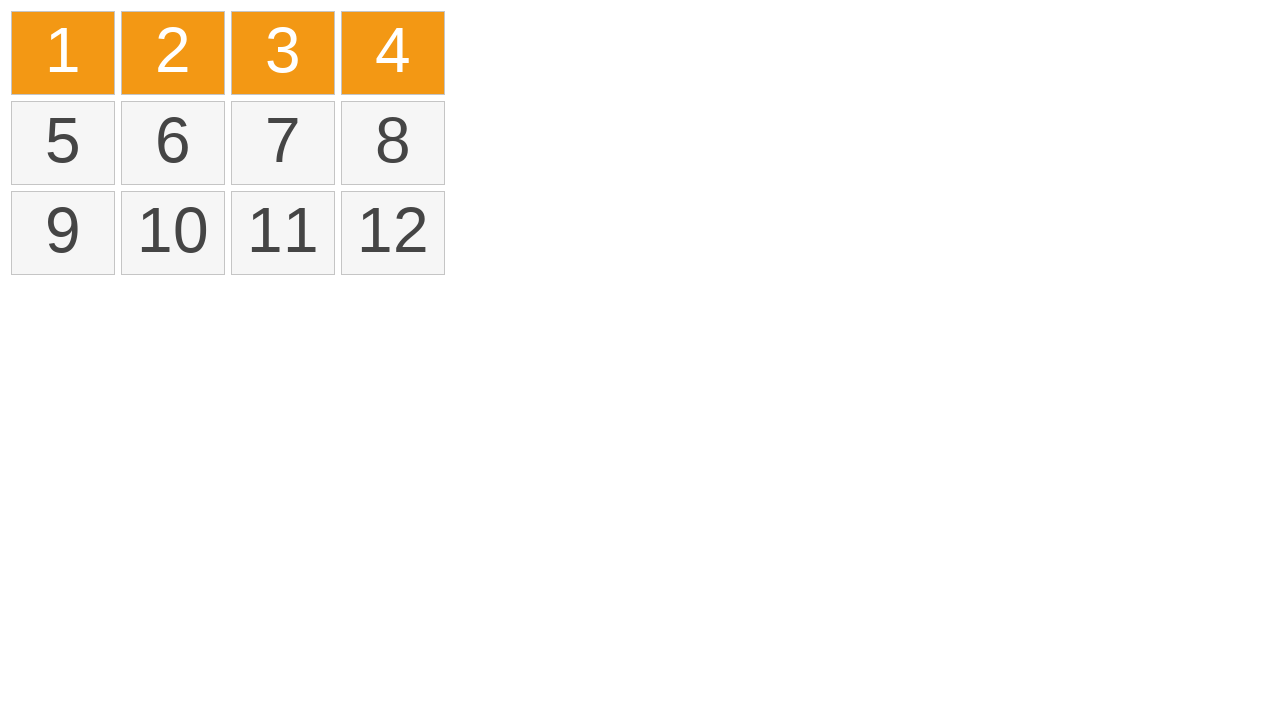